Tests the date and time selection functionality on timeanddate.com by selecting a month and country from dropdowns and submitting the form

Starting URL: https://www.timeanddate.com/

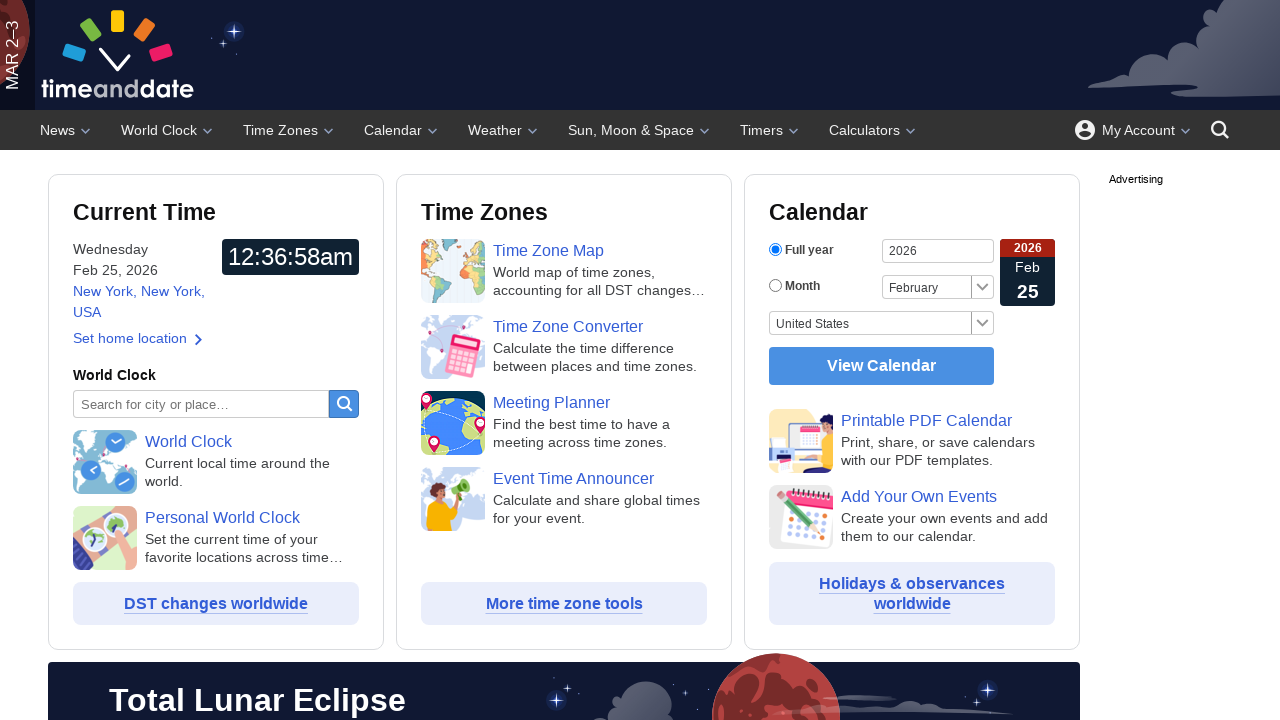

Selected December from month dropdown on #month
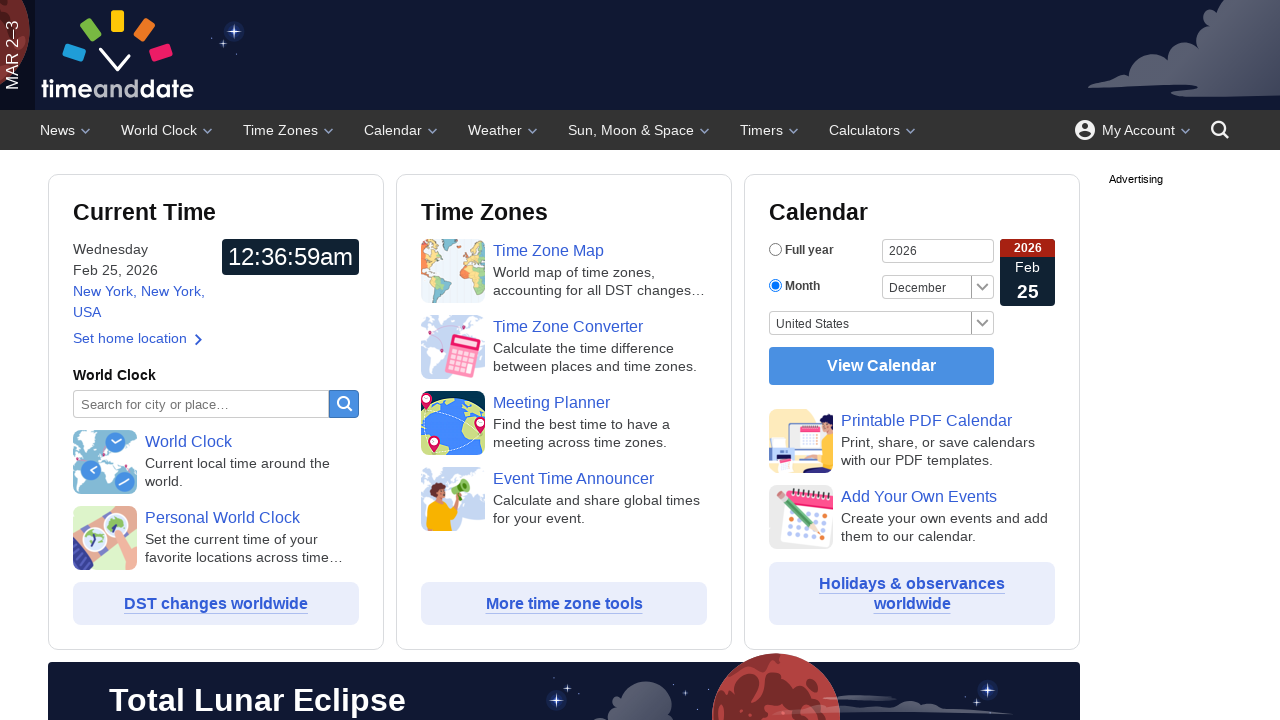

Selected South Korea from country dropdown on #country
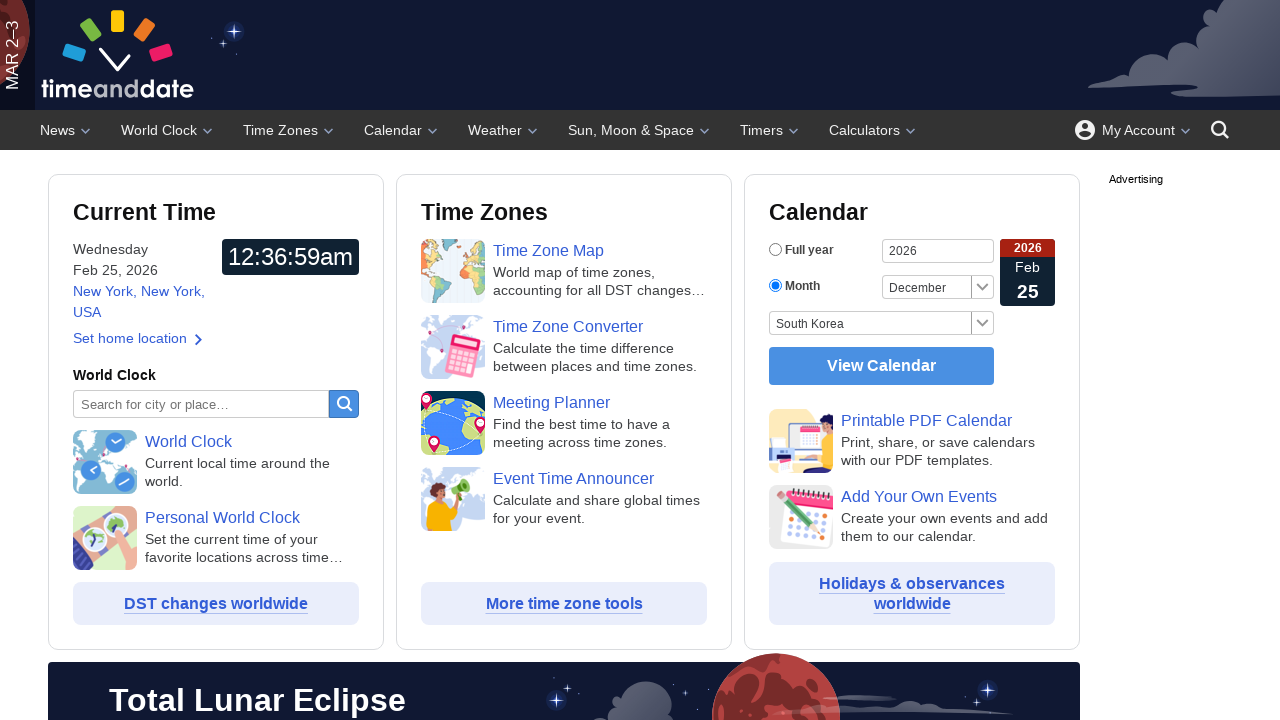

Clicked the submit button to apply date and time selection at (882, 366) on xpath=//*[@id="cf"]/div[4]/input
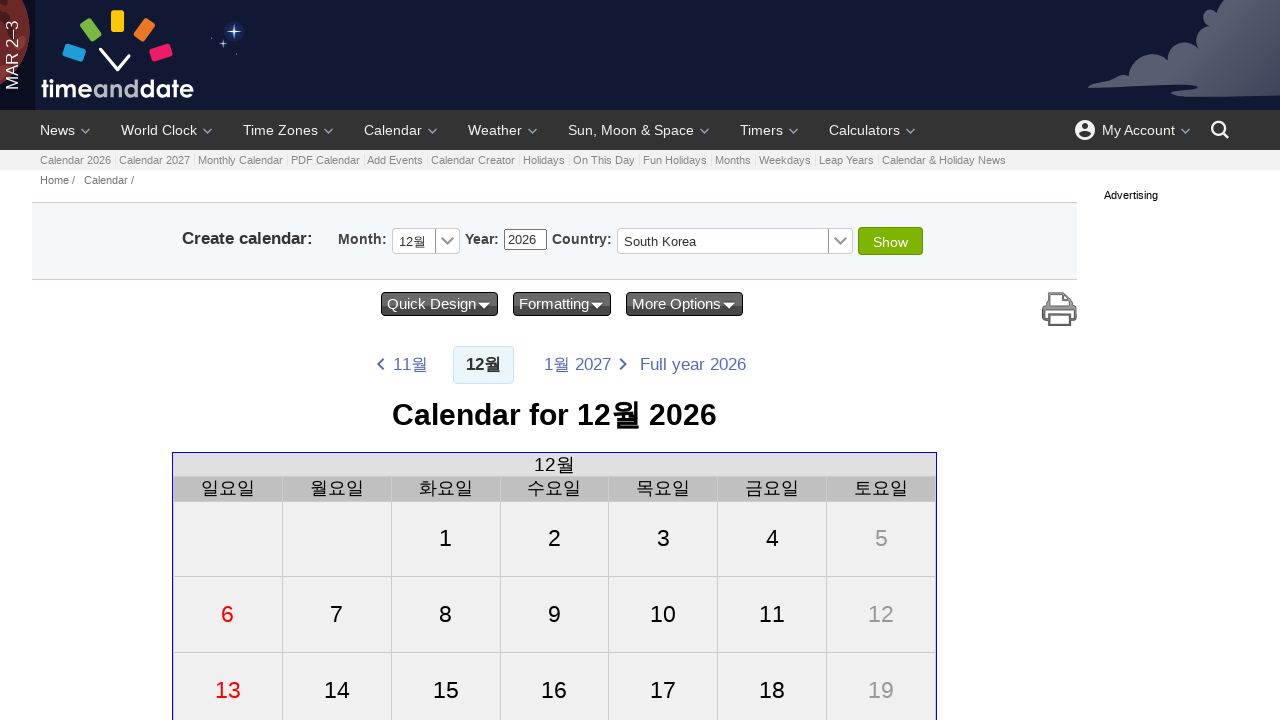

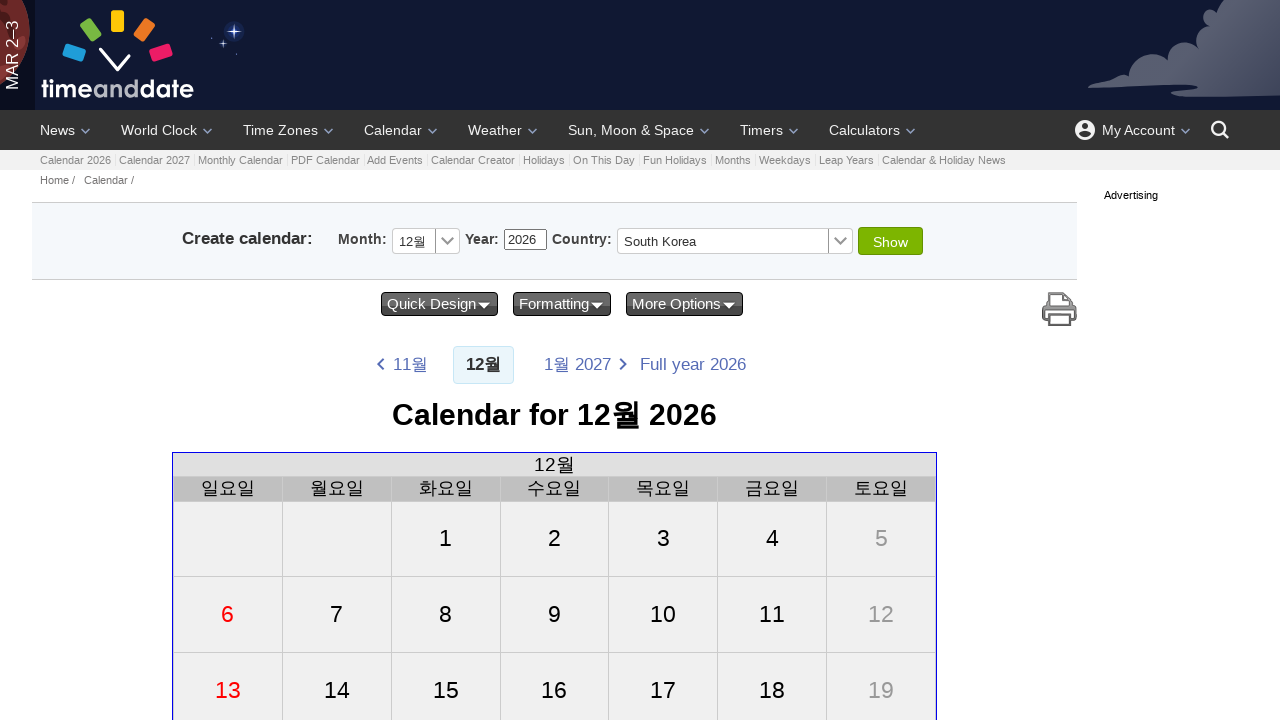